Navigates to the Rahul Shetty Academy Automation Practice page and verifies the page loads by checking the title.

Starting URL: https://rahulshettyacademy.com/AutomationPractice/

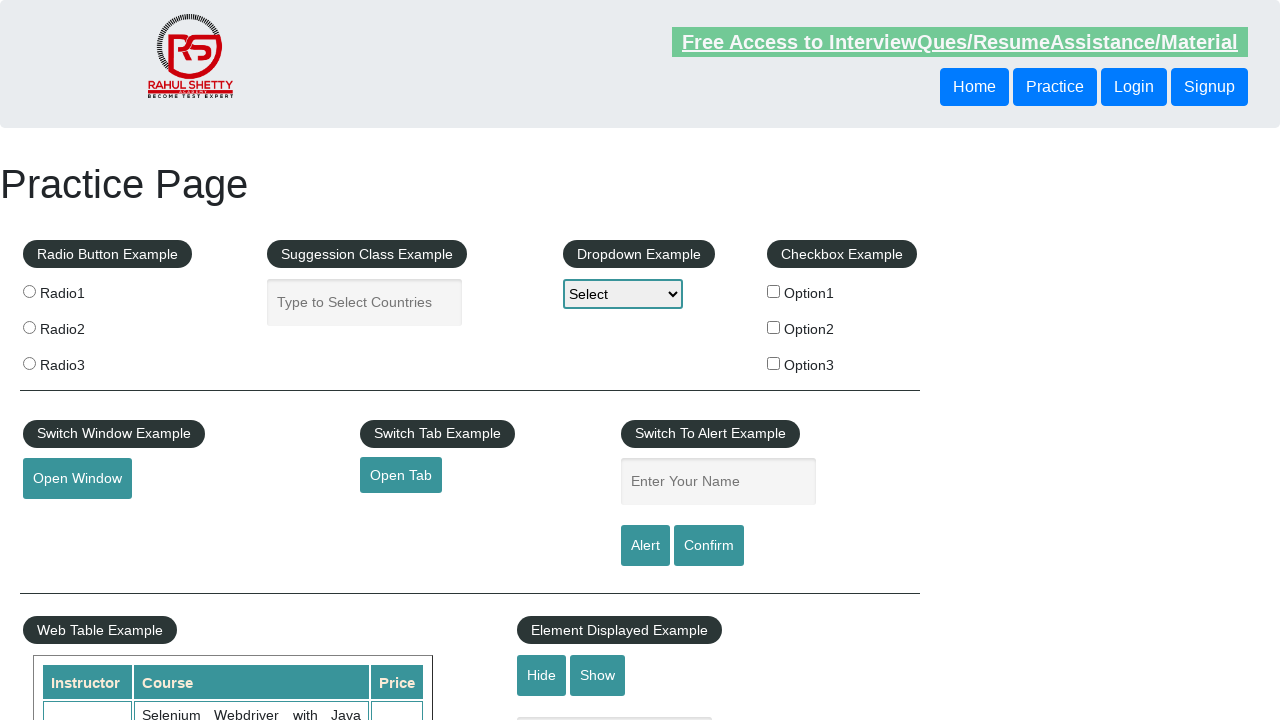

Waited for page to reach domcontentloaded state
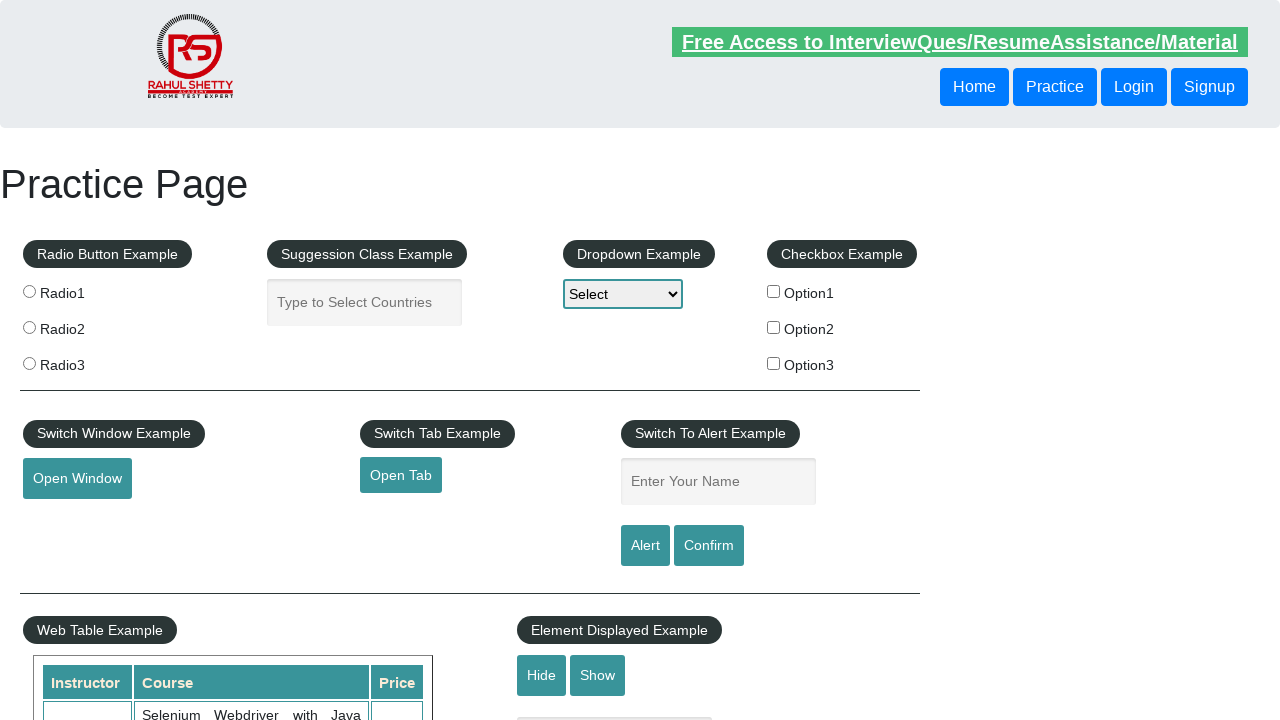

Retrieved page title: Practice Page
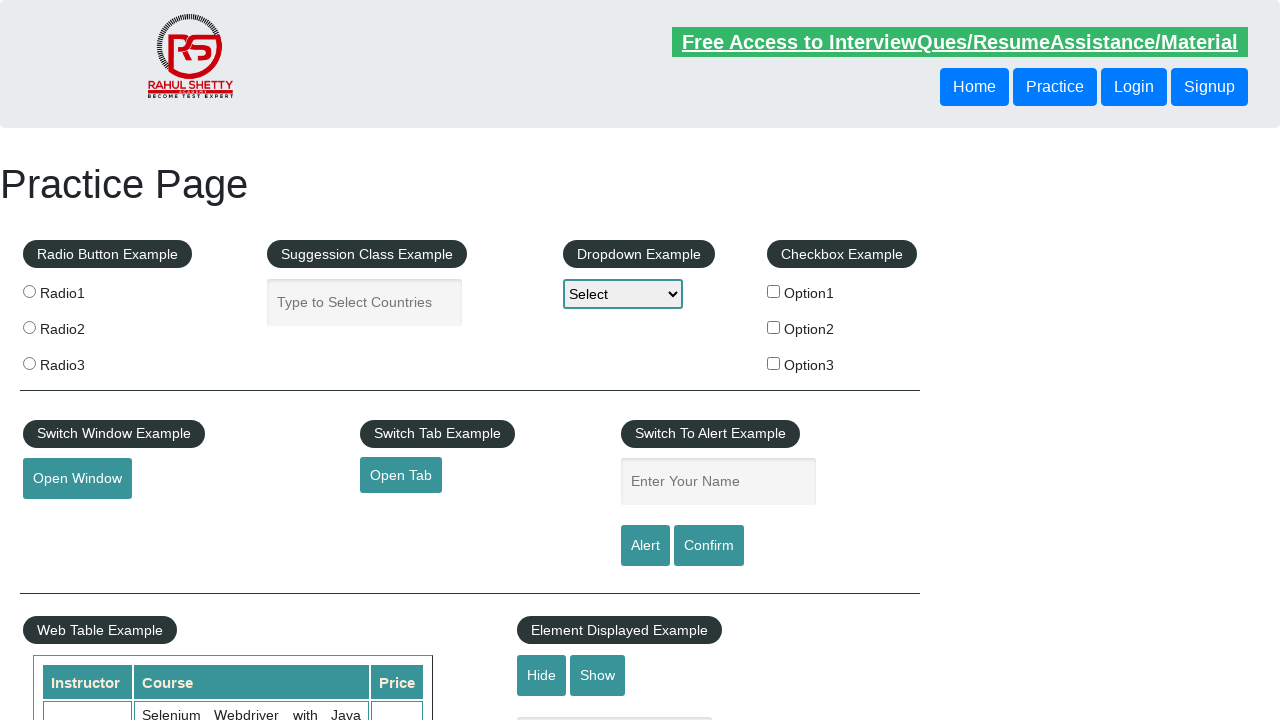

Printed page title to console
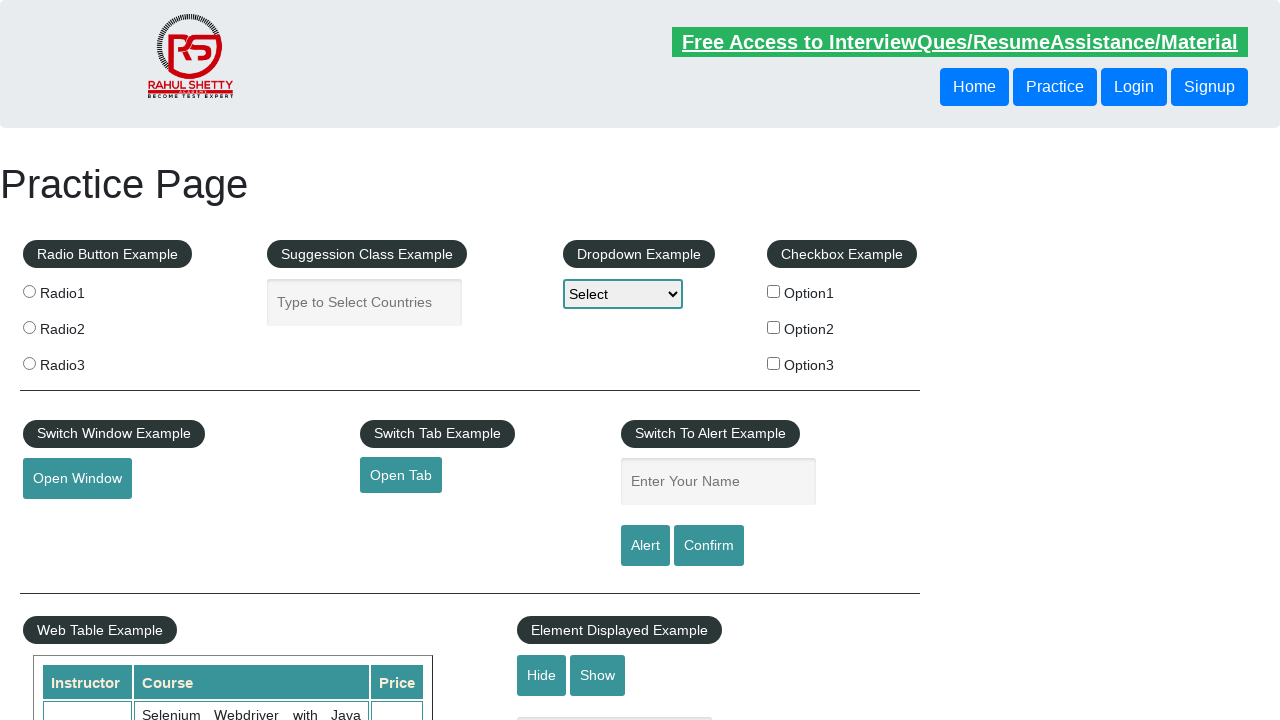

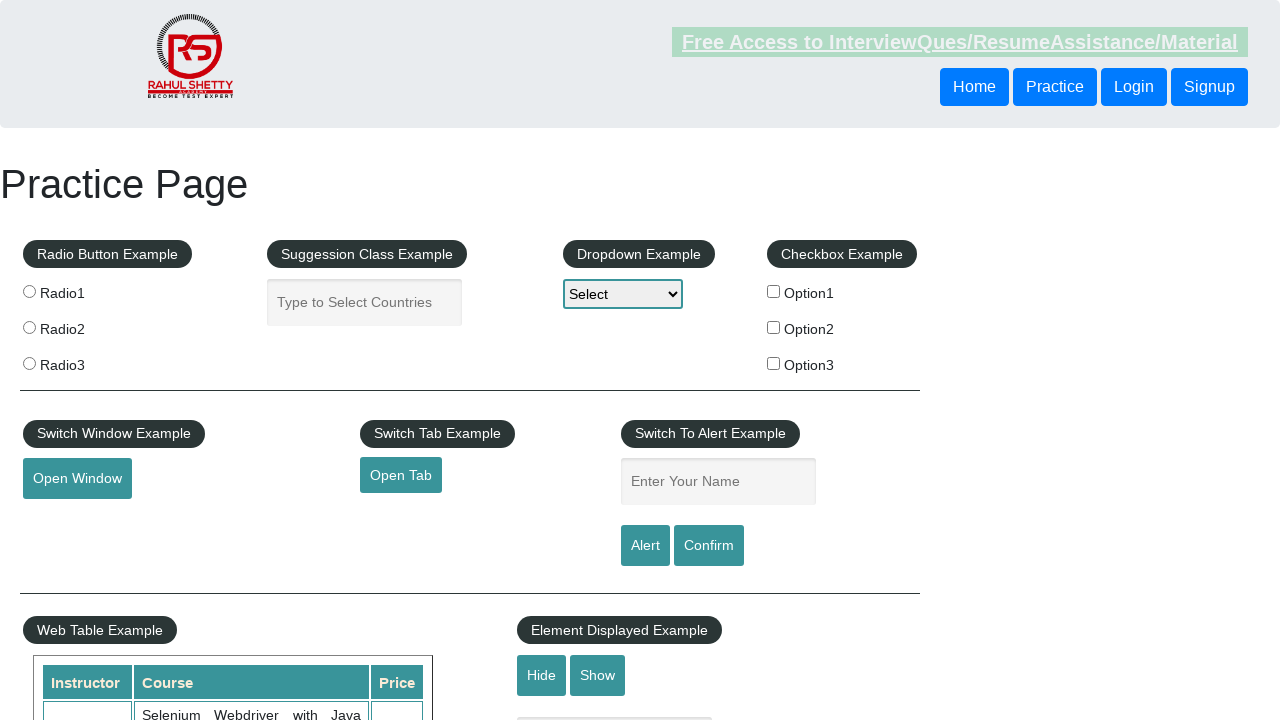